Tests handling JavaScript alert dialogs by clicking a button that triggers an alert and accepting it.

Starting URL: https://practice.expandtesting.com/js-dialogs

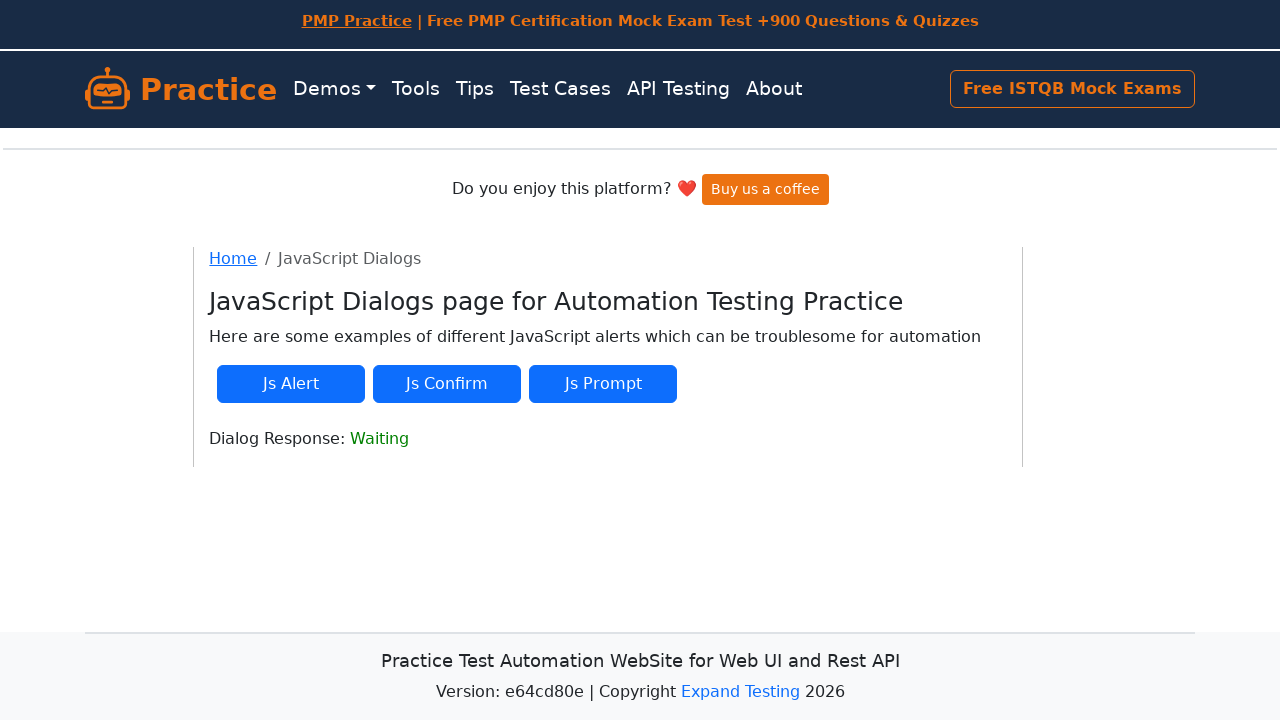

Set up dialog event listener to automatically accept alerts
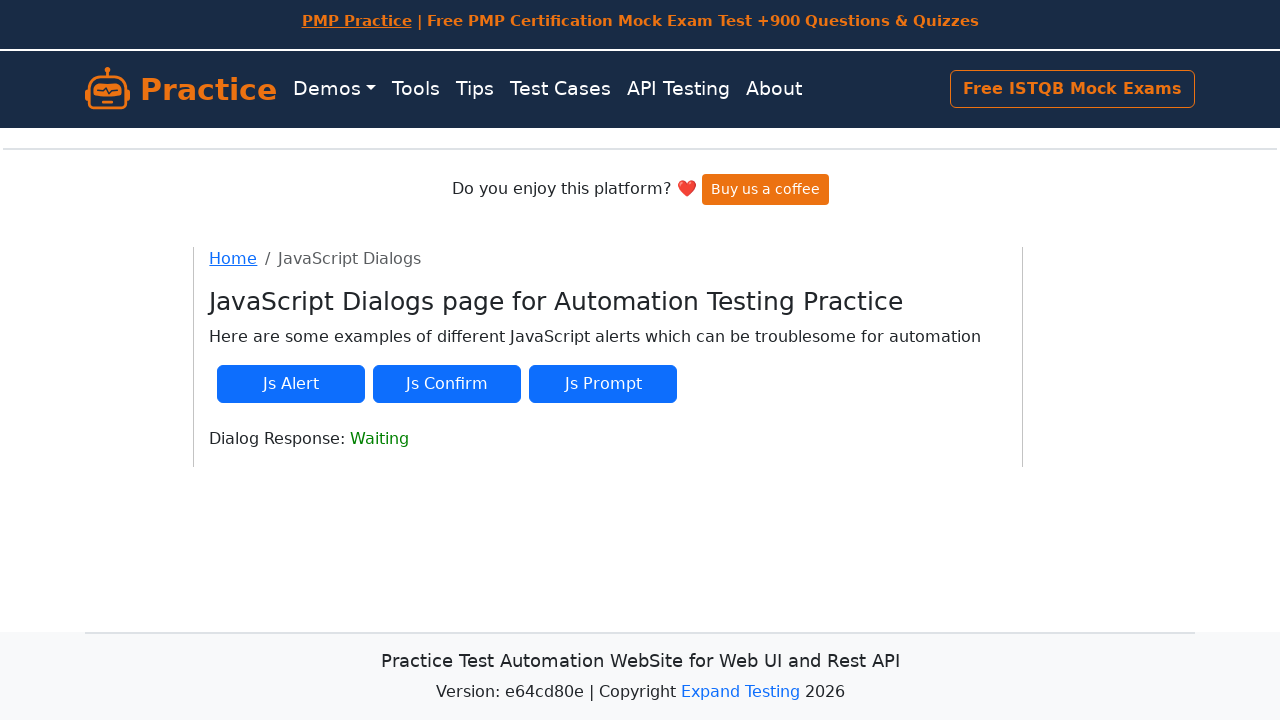

Clicked button to trigger JavaScript alert dialog at (291, 384) on #js-alert
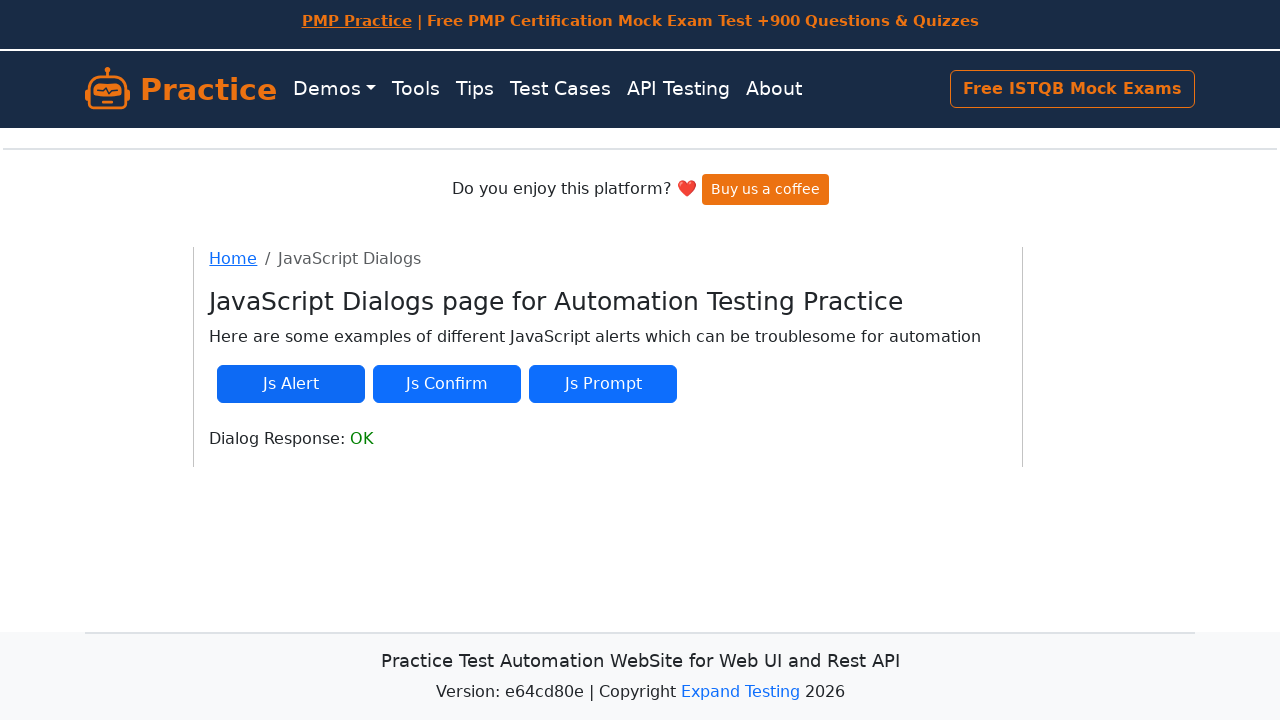

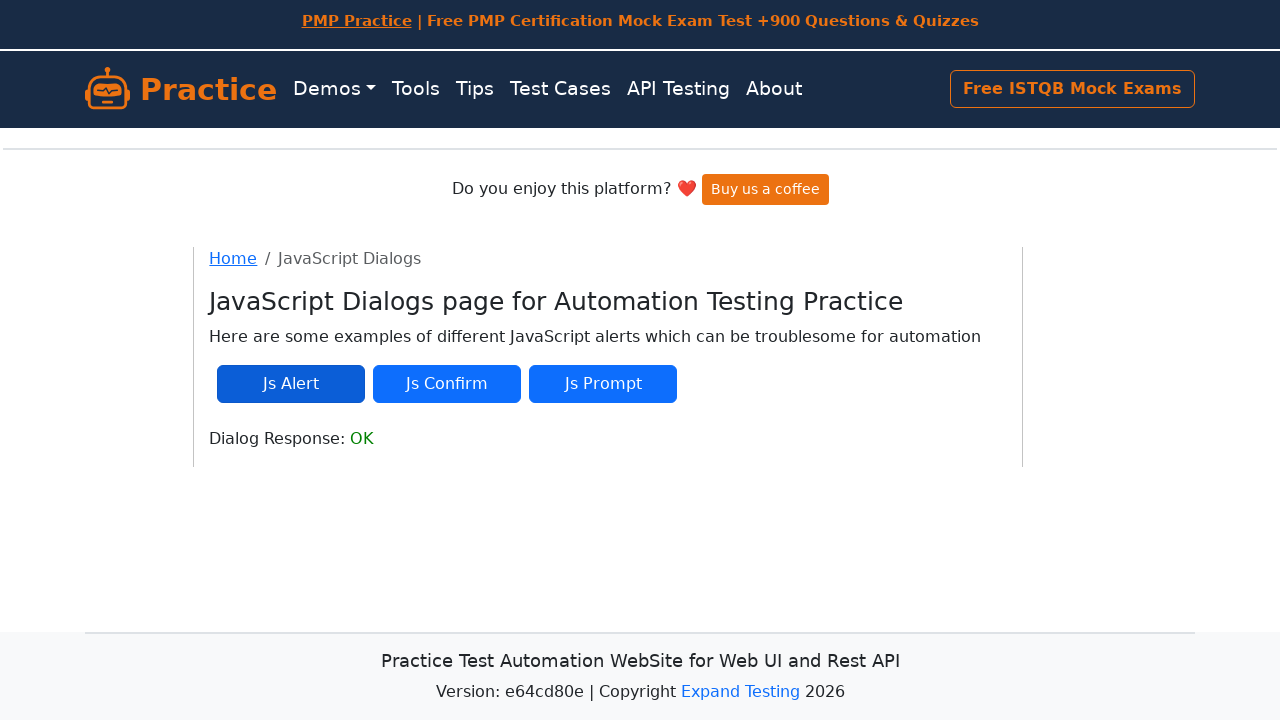